Tests table editing and filtering functionality by editing a row's age field and filtering the table by different age values

Starting URL: https://foden-testing-application.vercel.app/pages/iot-dashboard

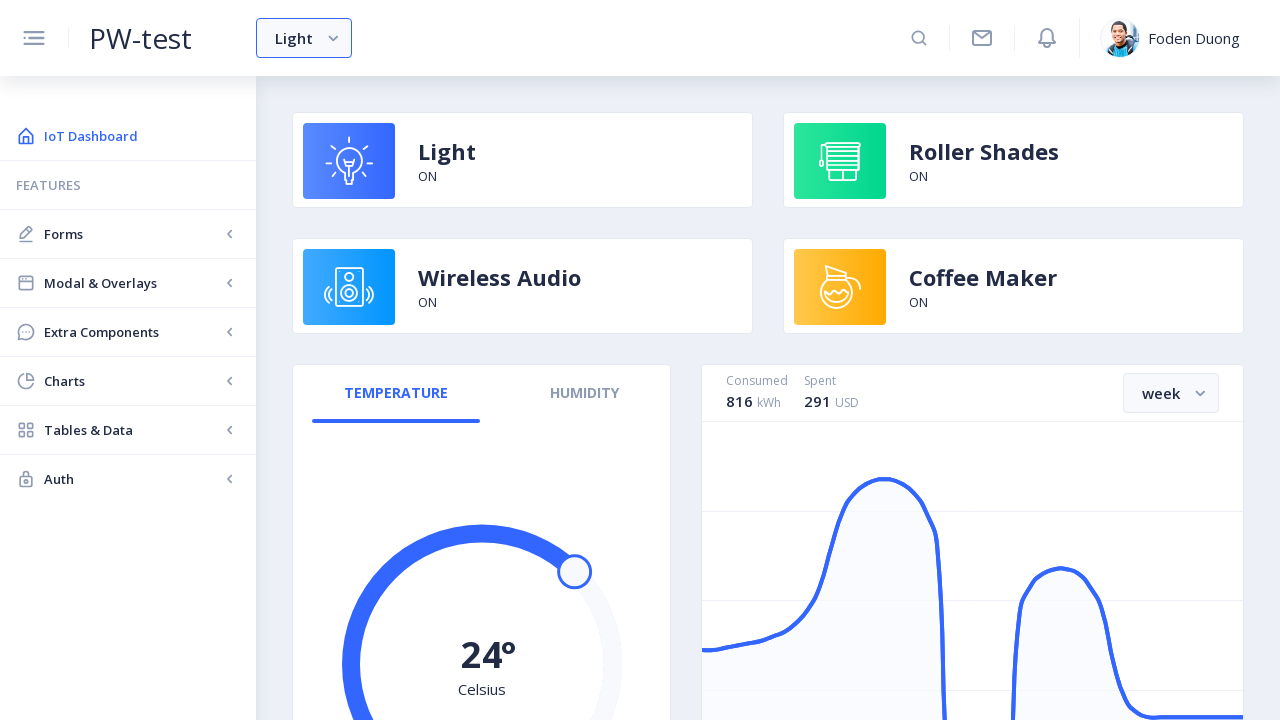

Navigated to IoT dashboard starting URL
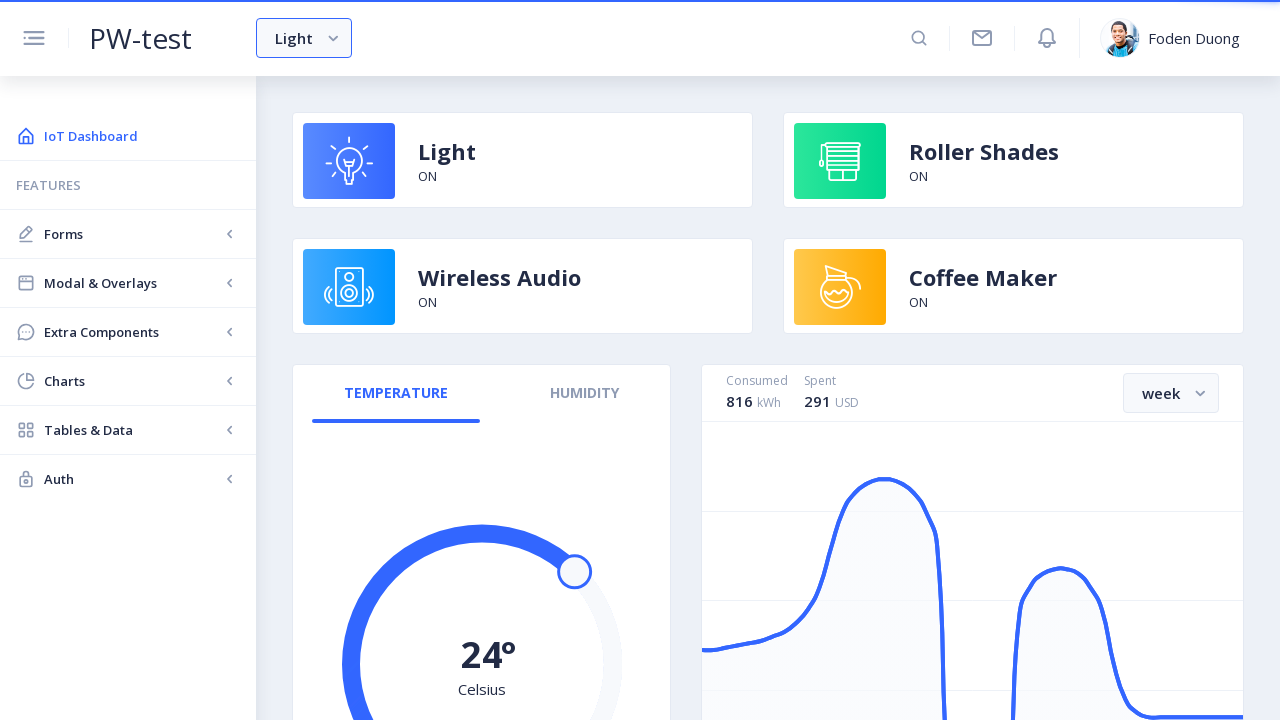

Clicked on 'Tables & Data' menu item at (132, 430) on internal:text="Tables & Data"i
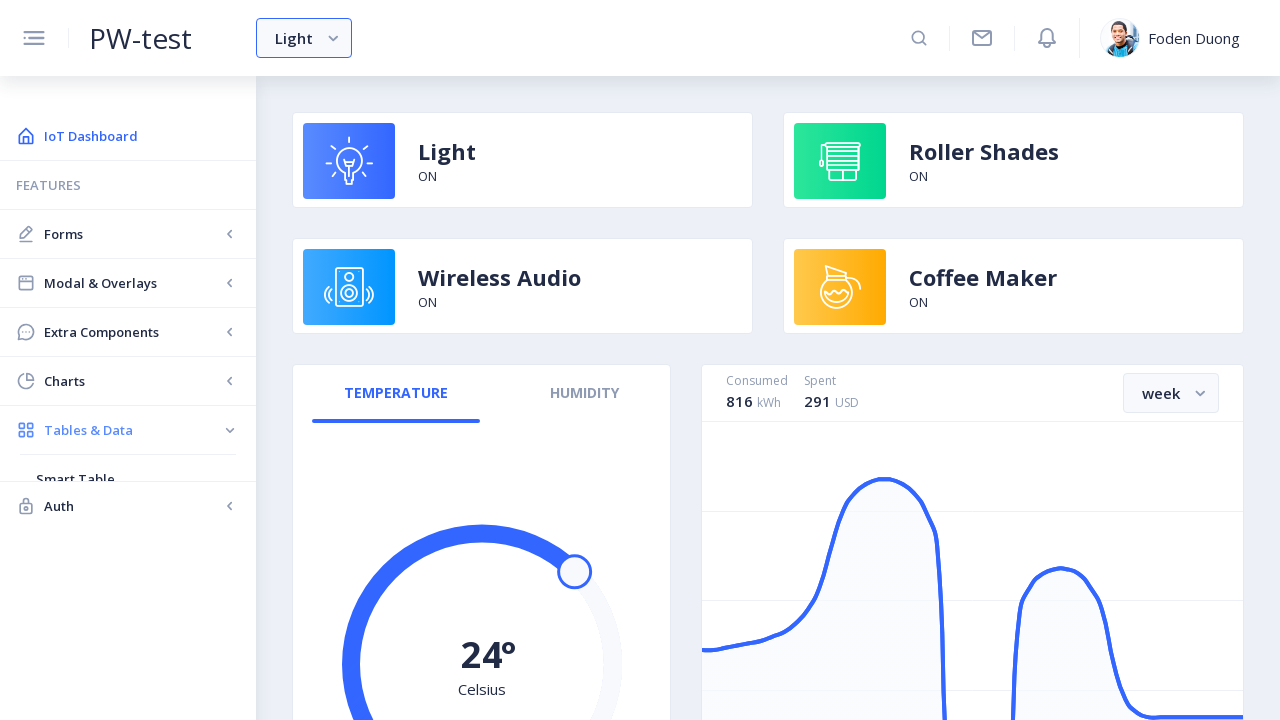

Clicked on 'Smart Table' to navigate to table page at (128, 479) on internal:text="Smart Table"i
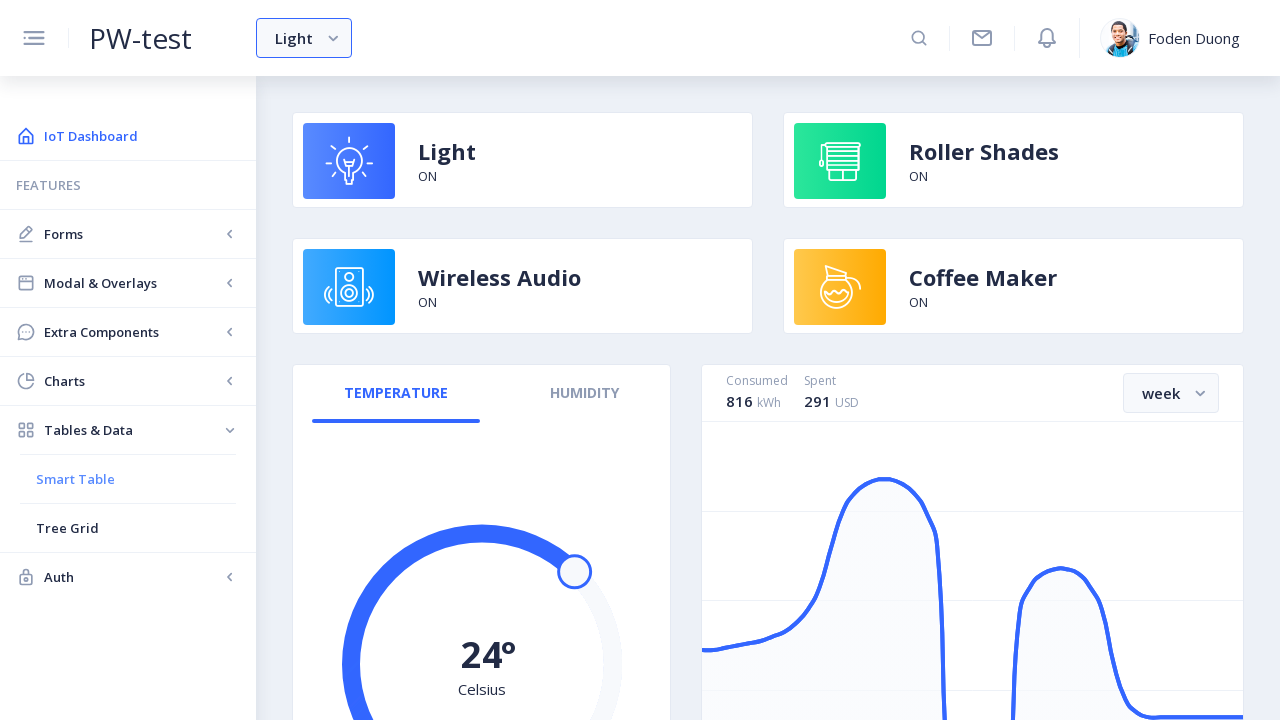

Located target row with twitter@outlook.com
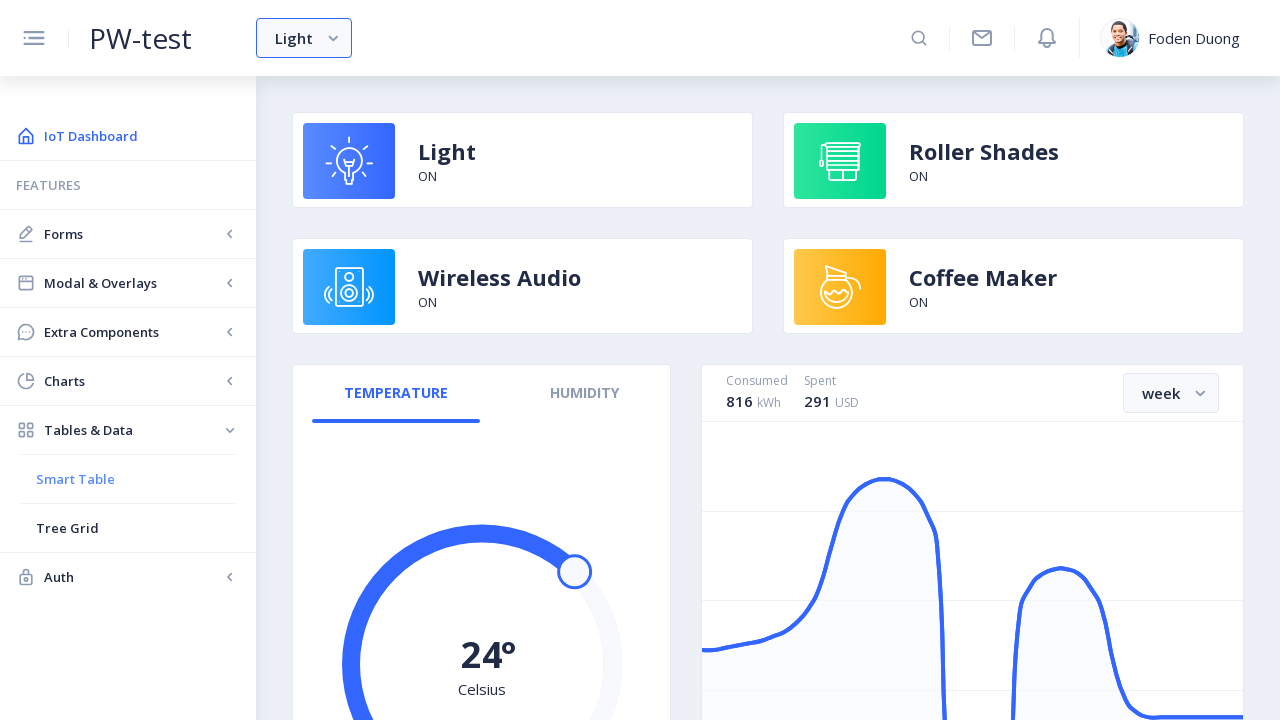

Clicked edit button on target row at (349, 407) on internal:role=row[name="twitter@outlook.com"i] >> .nb-edit
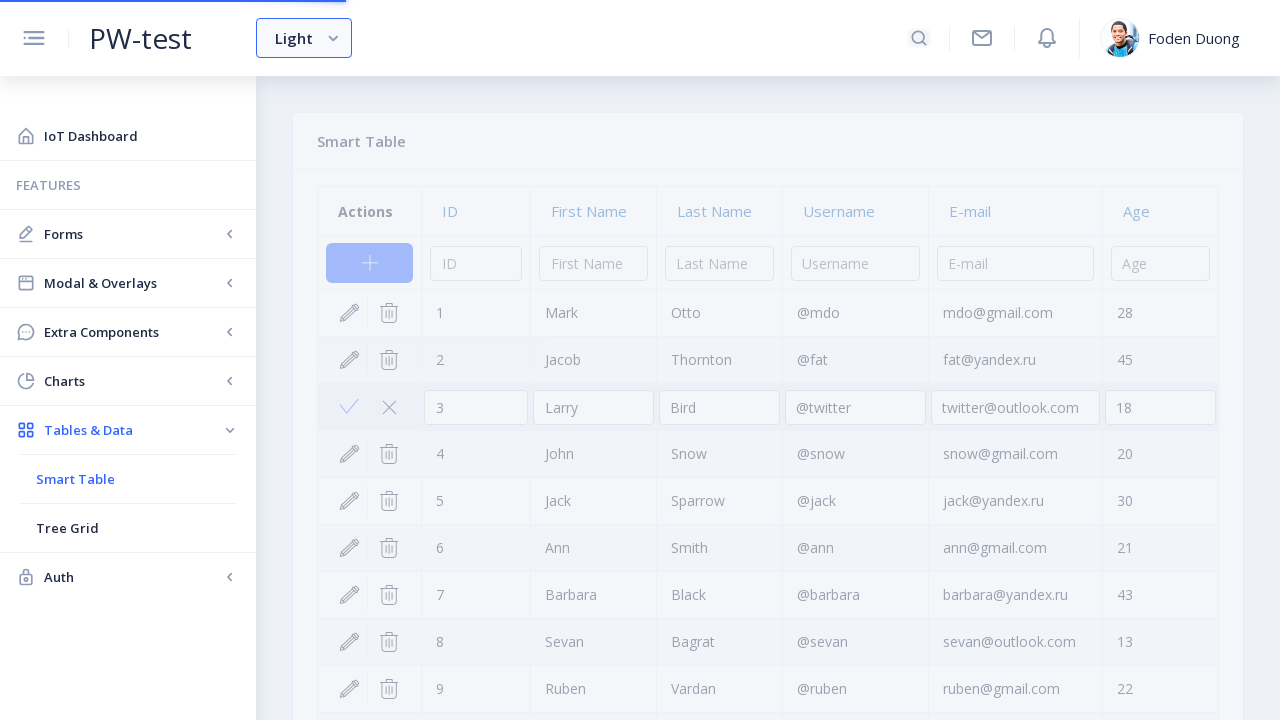

Cleared the Age field in edit mode on input-editor >> internal:attr=[placeholder="Age"i]
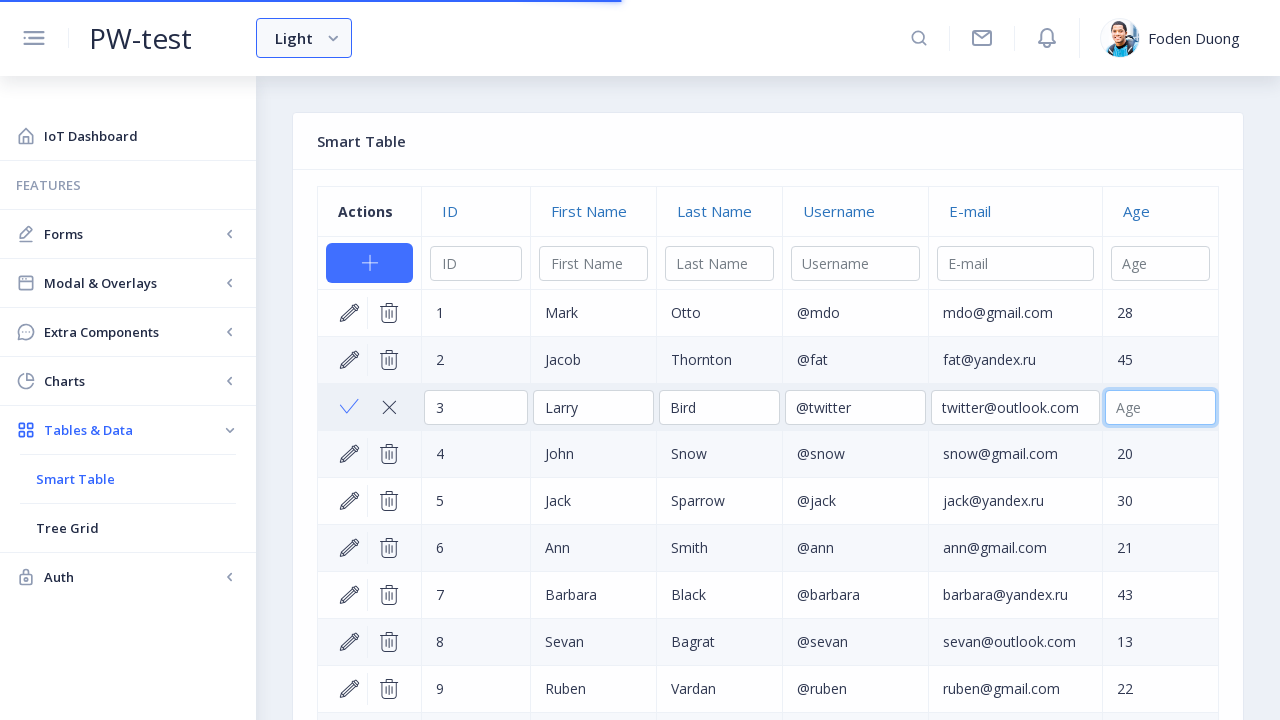

Filled Age field with value '35' on input-editor >> internal:attr=[placeholder="Age"i]
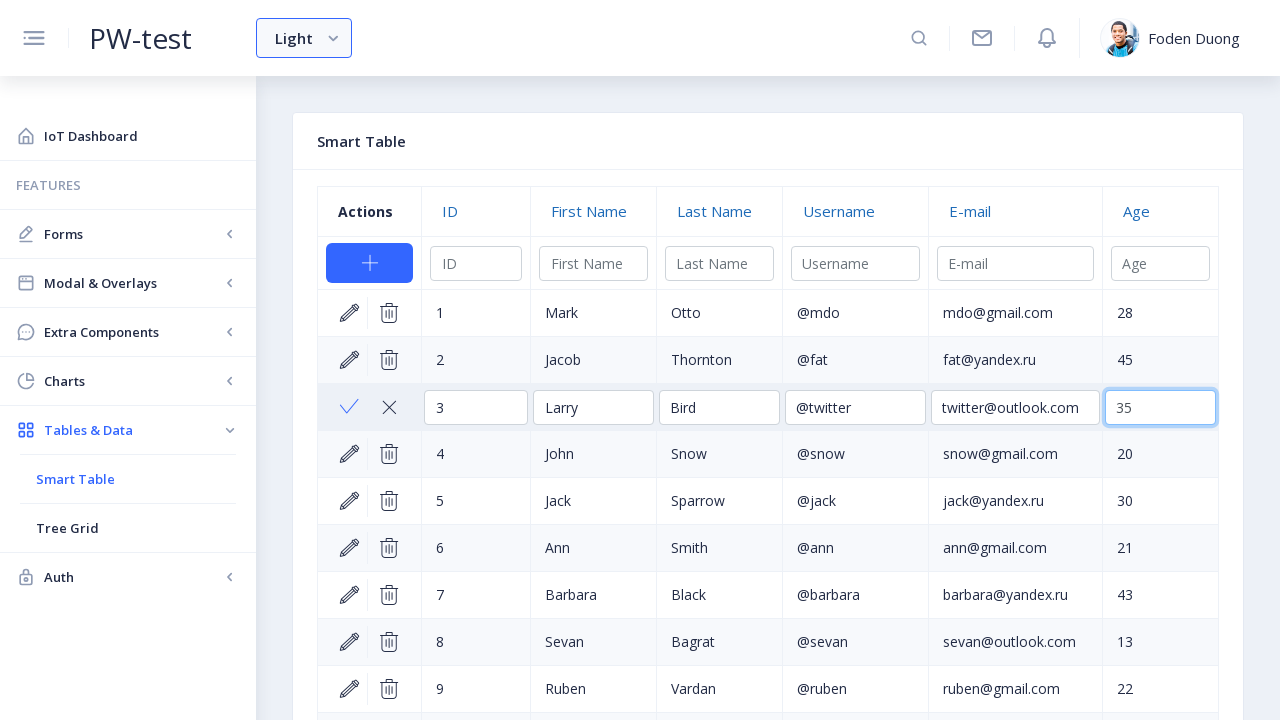

Clicked checkmark to confirm age edit at (349, 407) on .nb-checkmark
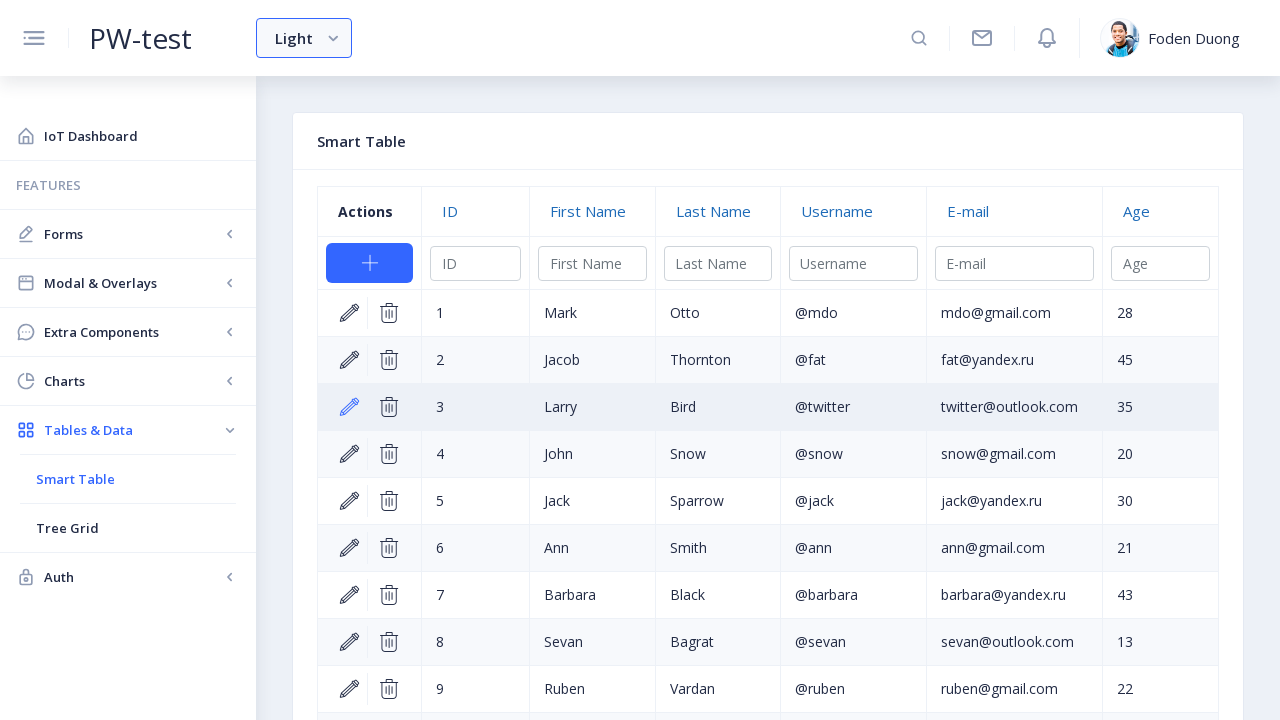

Cleared Age filter field on input-filter >> internal:attr=[placeholder="Age"i]
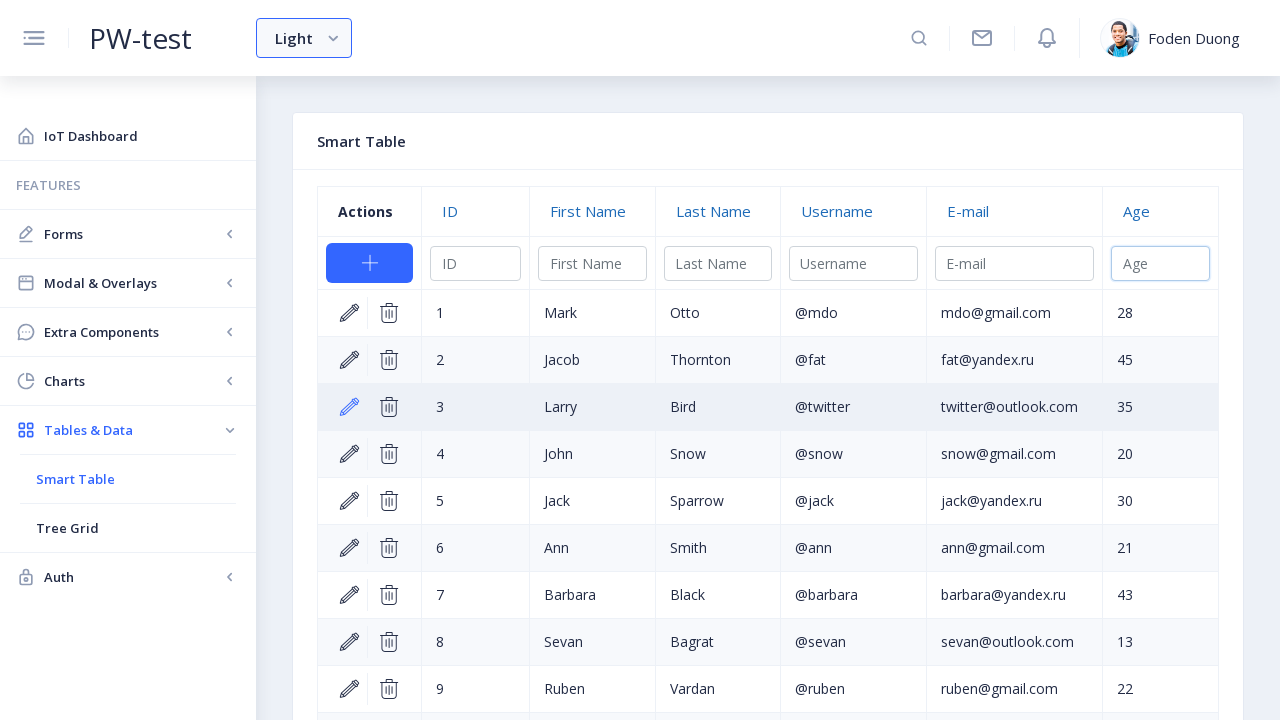

Filled Age filter with value '20' on input-filter >> internal:attr=[placeholder="Age"i]
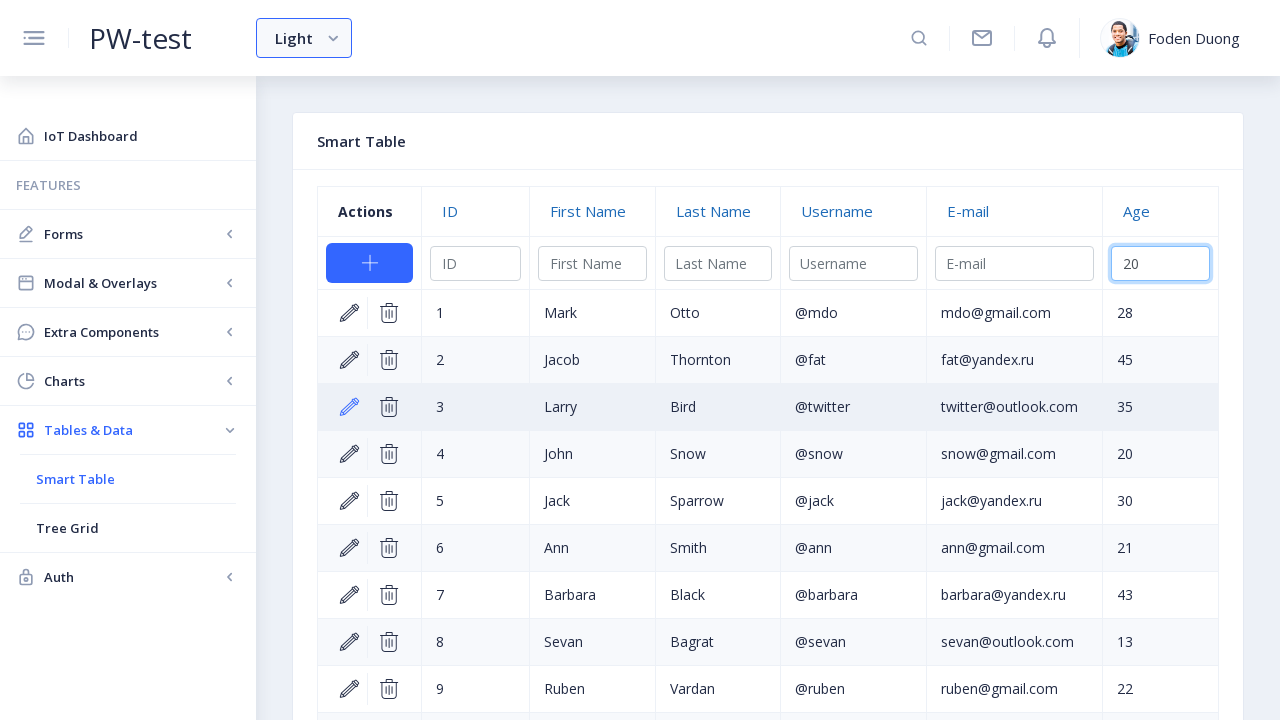

Waited for table to filter by age '20'
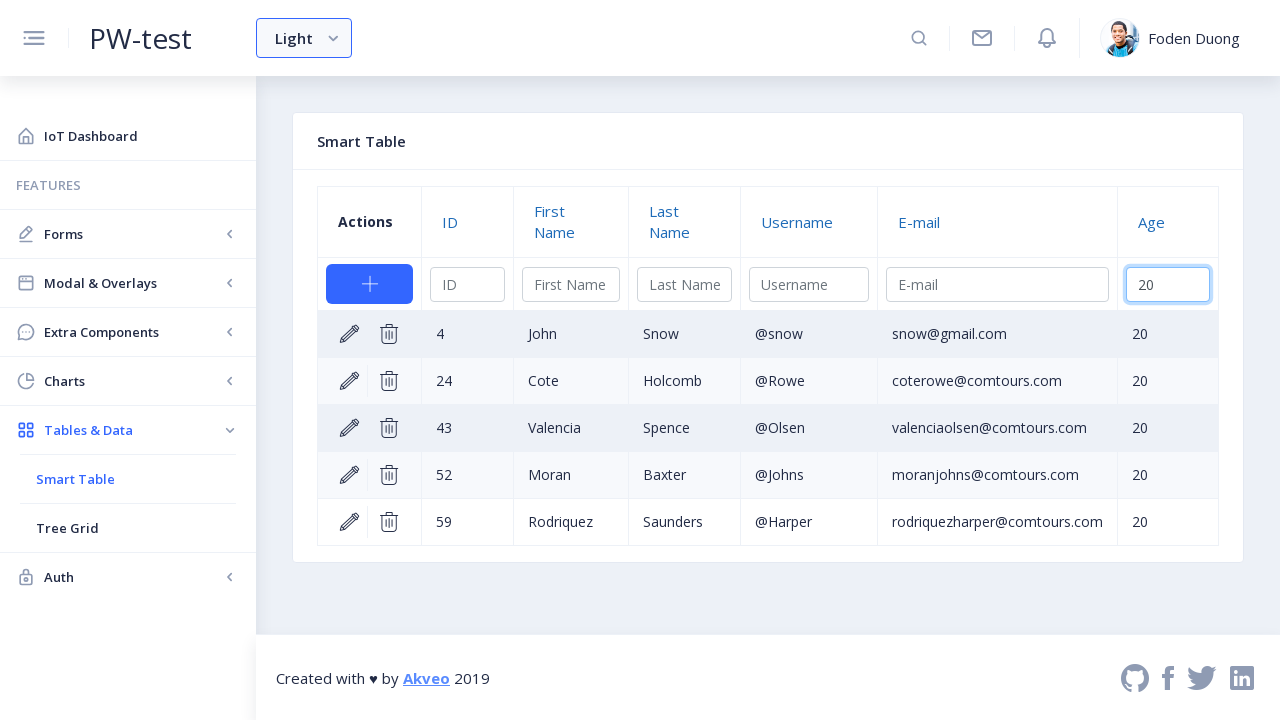

Cleared Age filter field on input-filter >> internal:attr=[placeholder="Age"i]
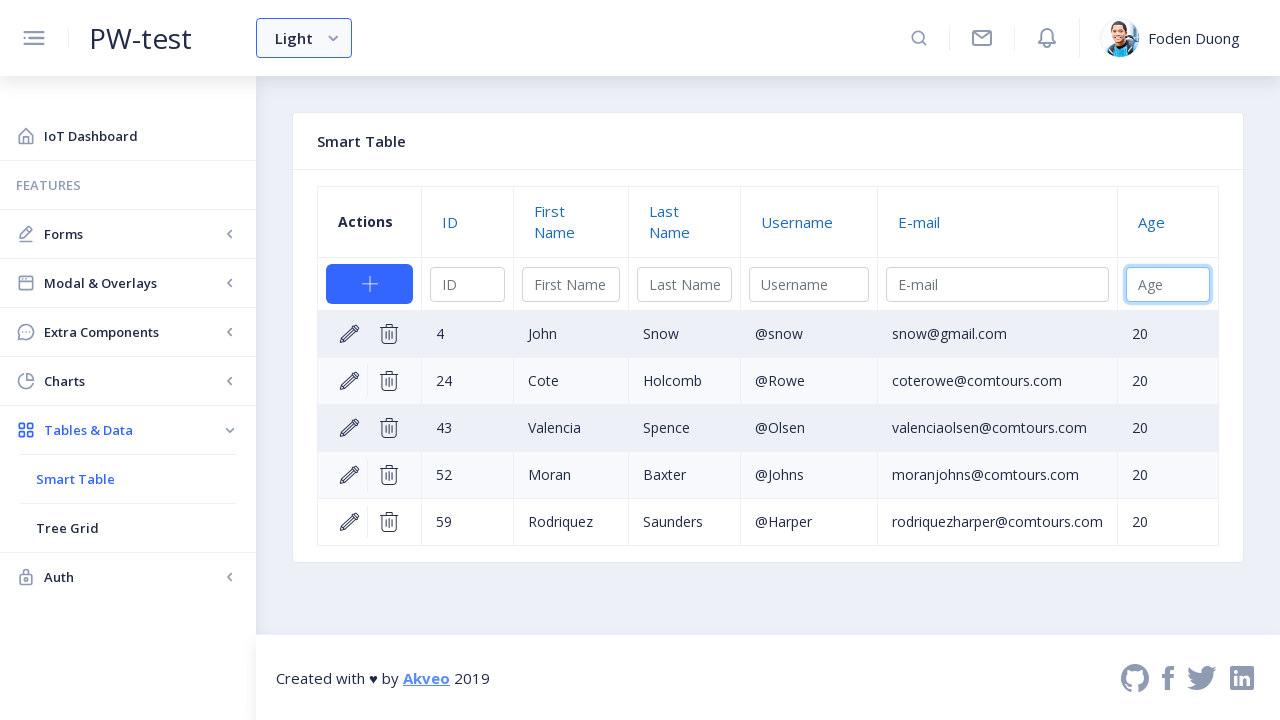

Filled Age filter with value '30' on input-filter >> internal:attr=[placeholder="Age"i]
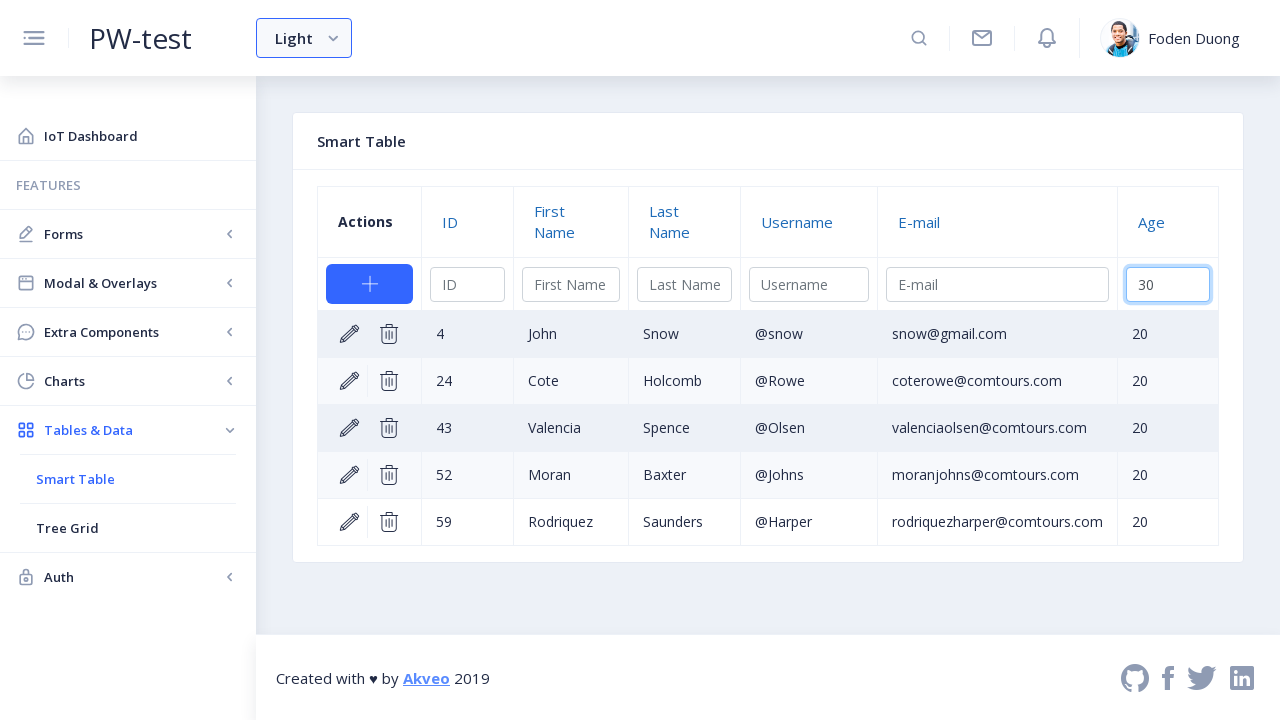

Waited for table to filter by age '30'
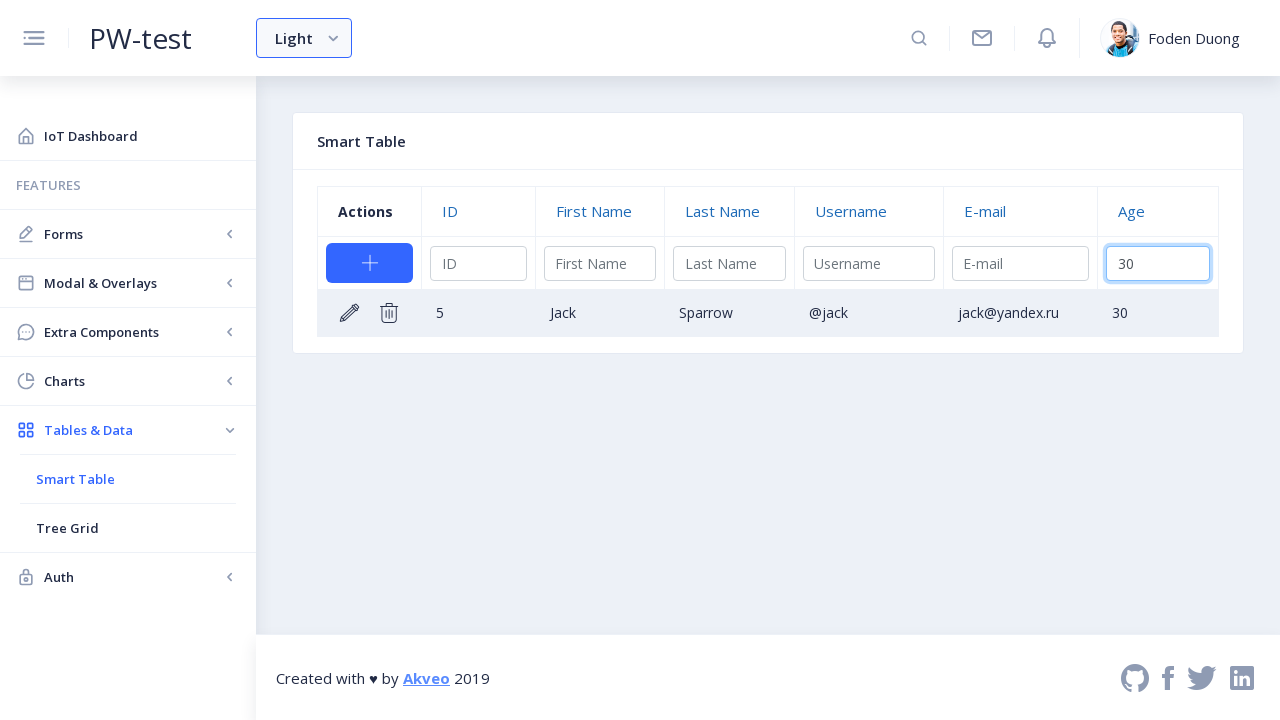

Cleared Age filter field on input-filter >> internal:attr=[placeholder="Age"i]
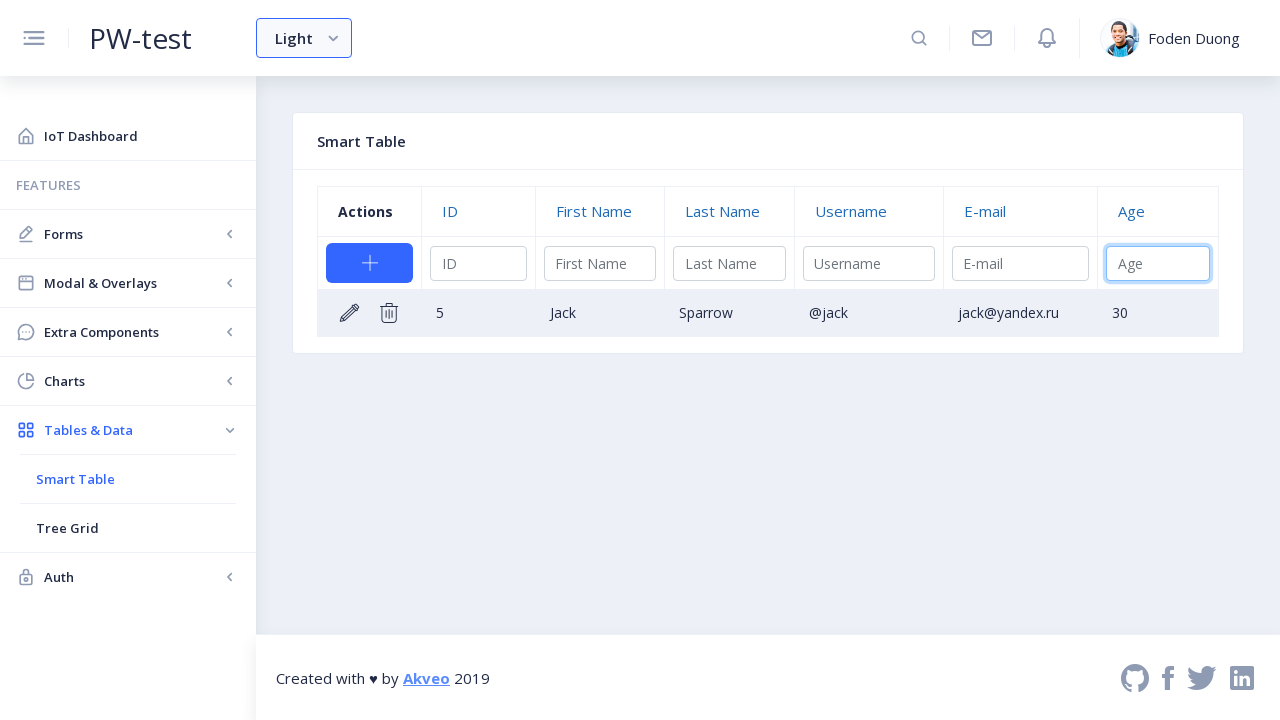

Filled Age filter with value '40' on input-filter >> internal:attr=[placeholder="Age"i]
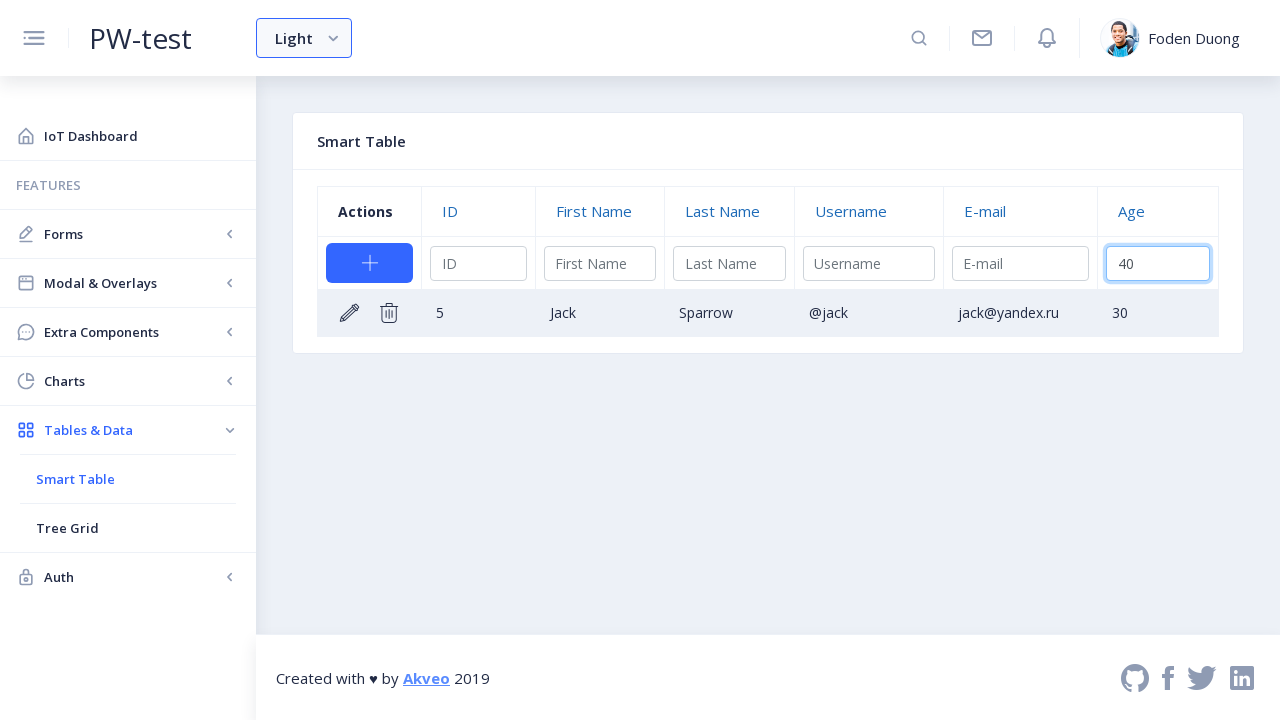

Waited for table to filter by age '40'
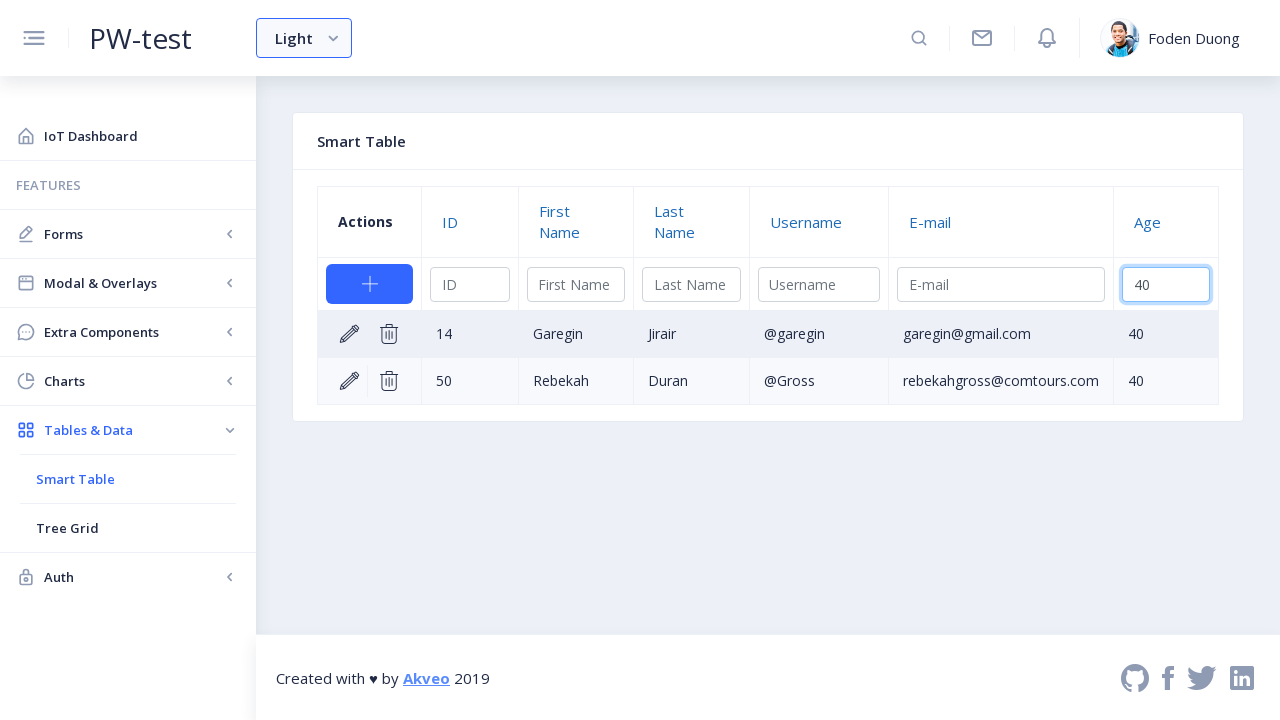

Cleared Age filter field on input-filter >> internal:attr=[placeholder="Age"i]
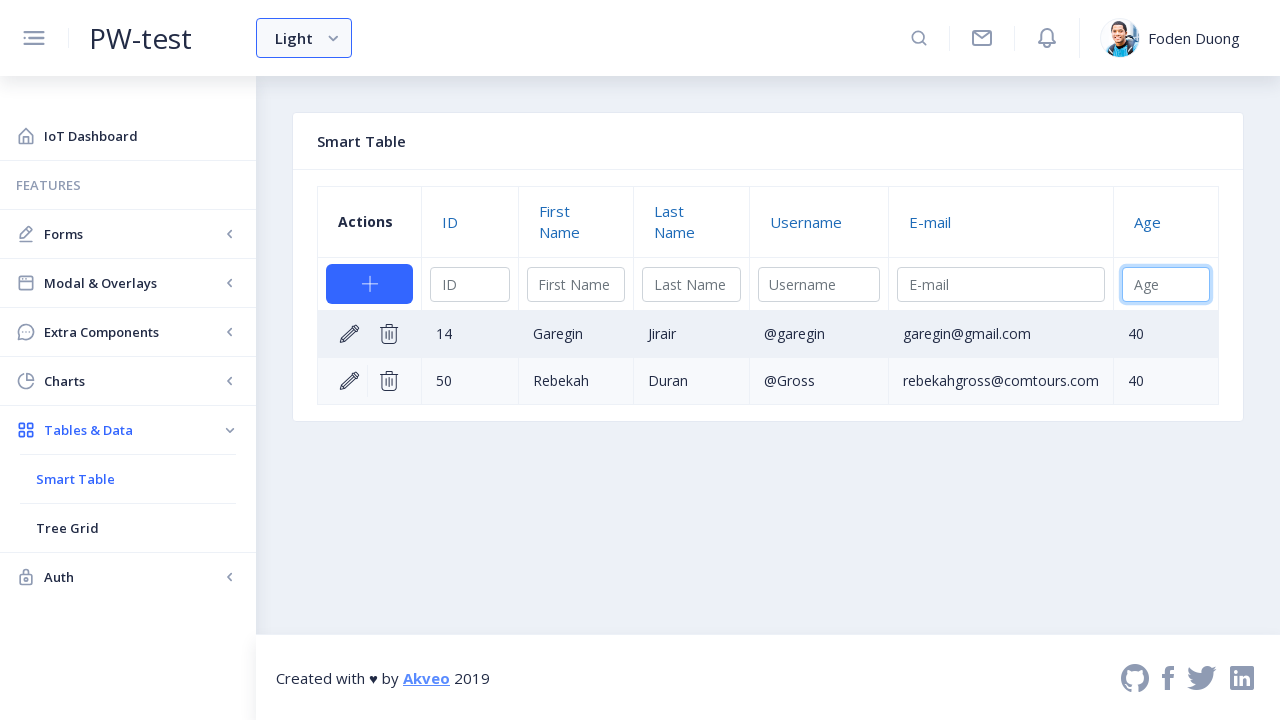

Filled Age filter with value '200' on input-filter >> internal:attr=[placeholder="Age"i]
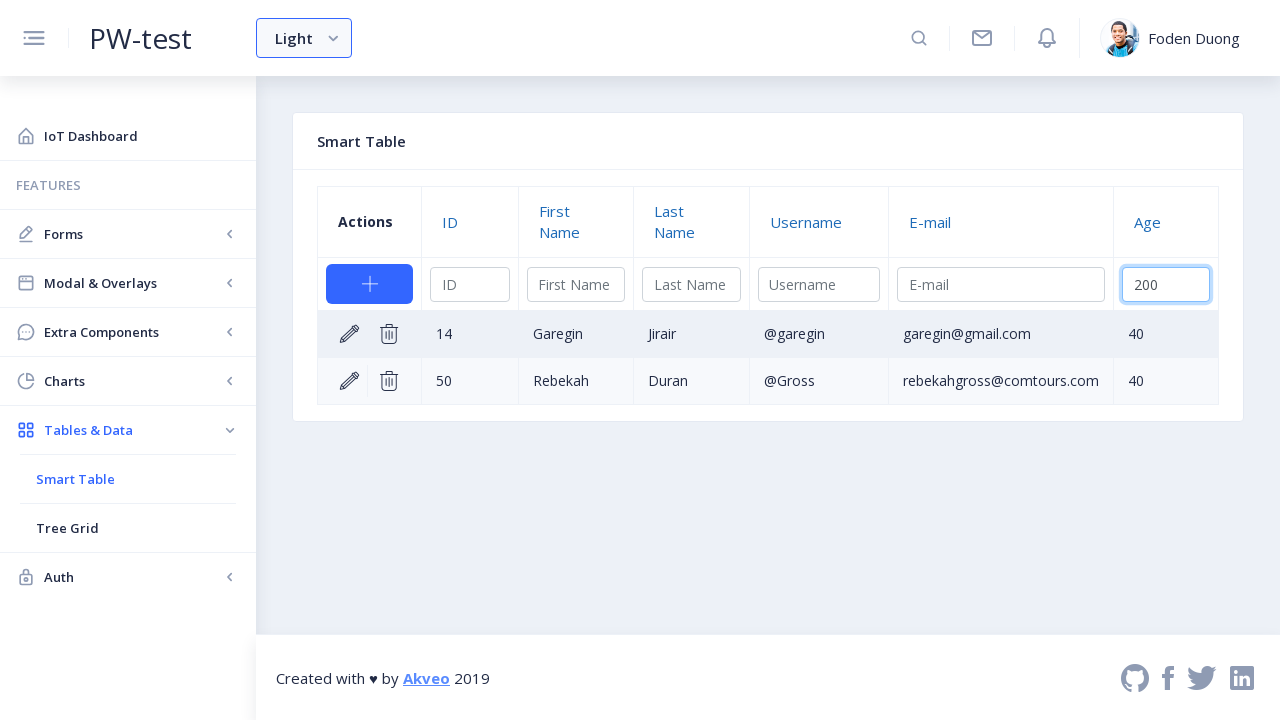

Waited for table to filter by age '200'
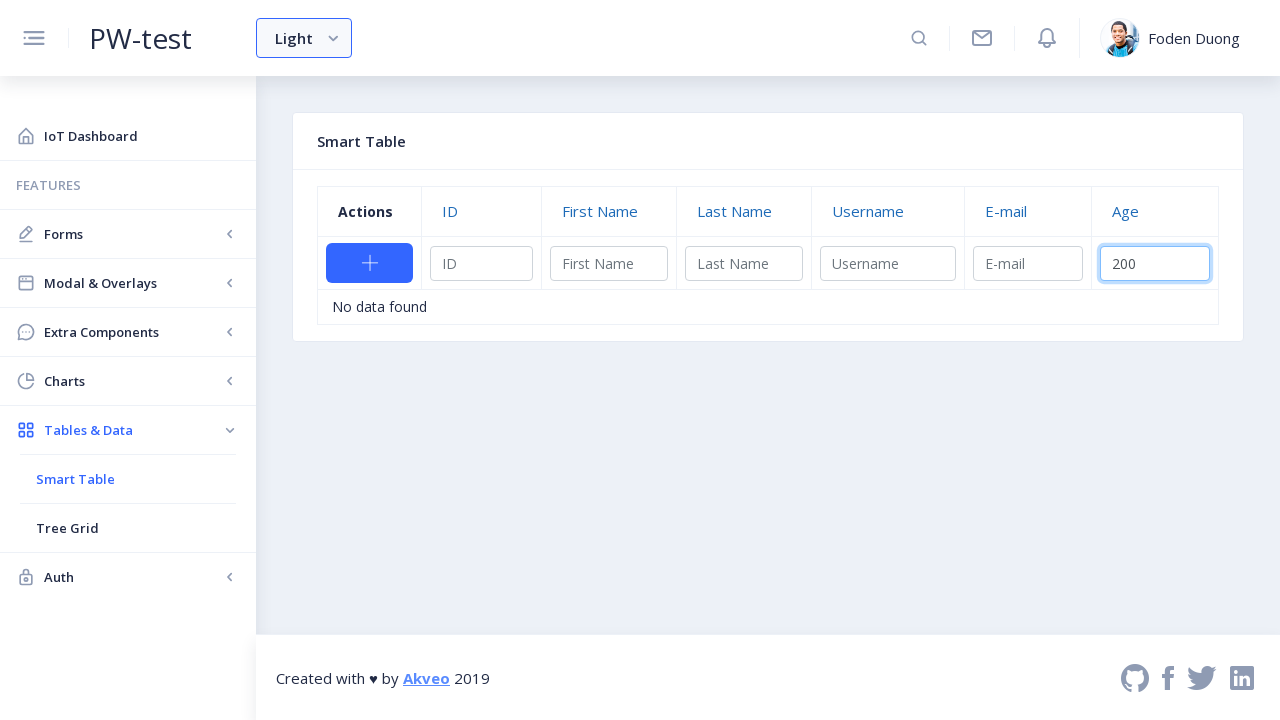

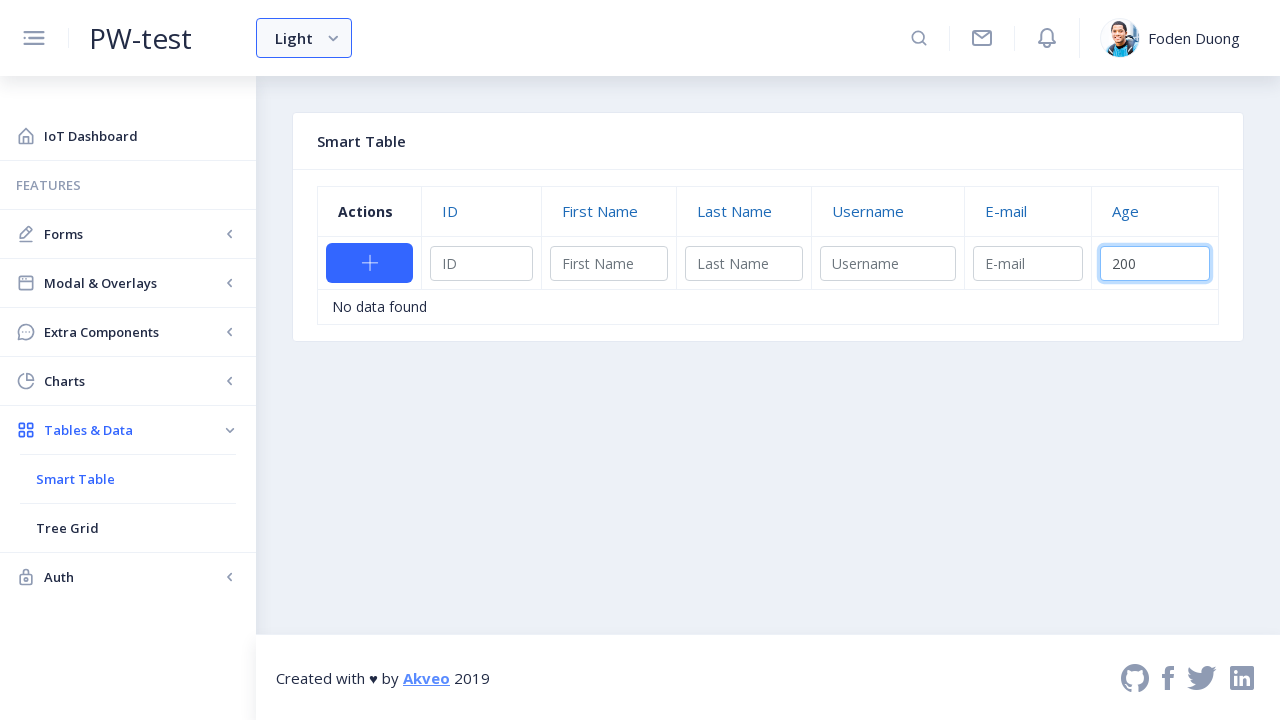